Tests scrolling to the bottom of the page using JavaScript execution

Starting URL: http://www.firewatchgame.com/

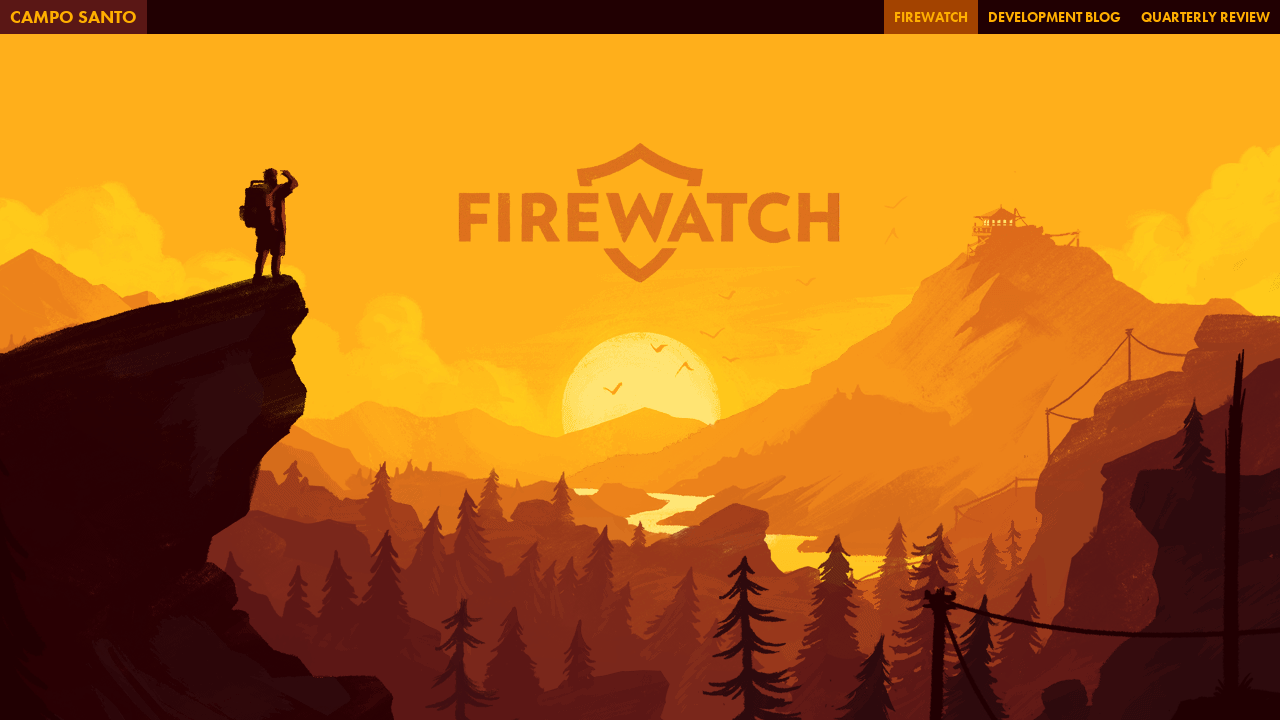

Navigated to Firewatch game website
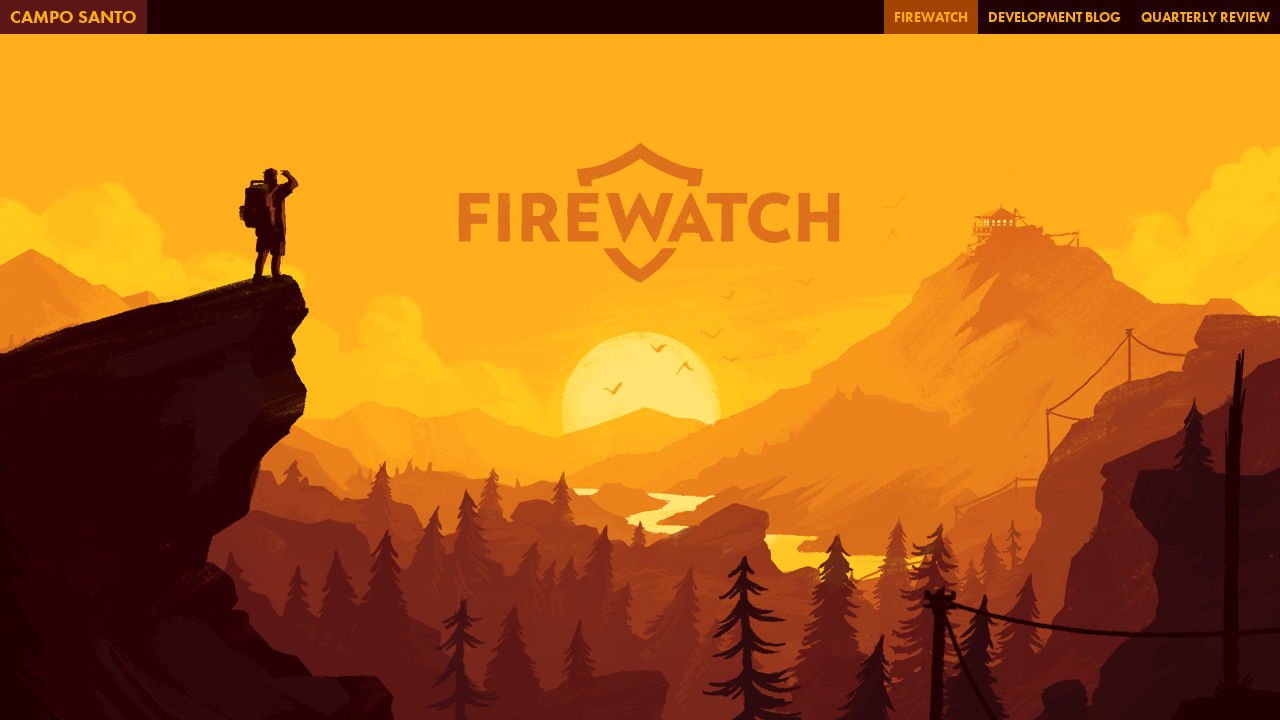

Scrolled to the bottom of the page using JavaScript
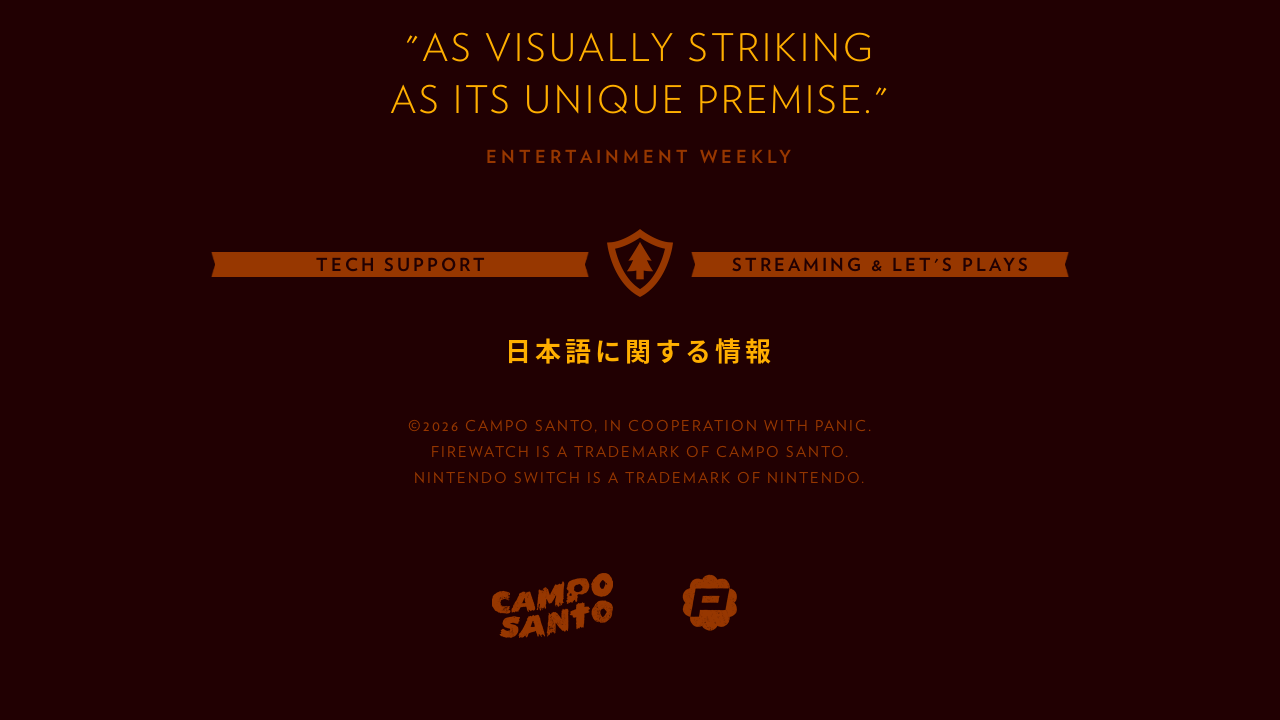

Waited 3 seconds for scroll effect to complete
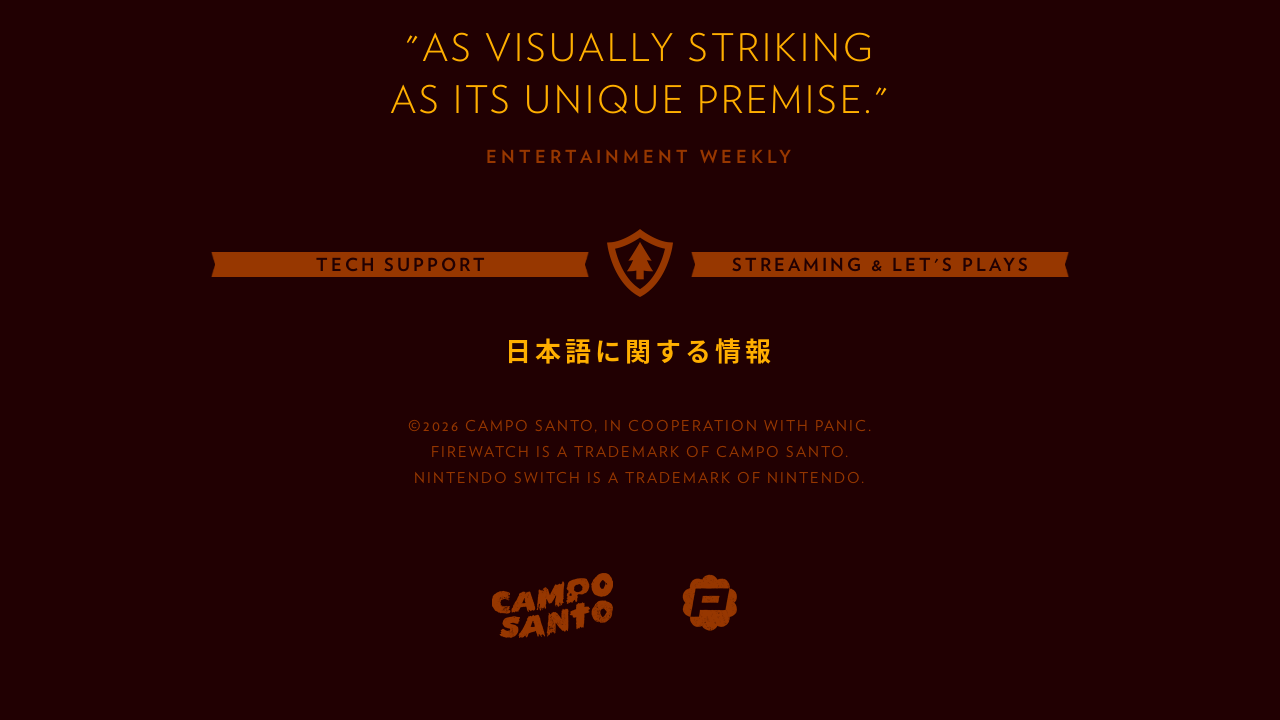

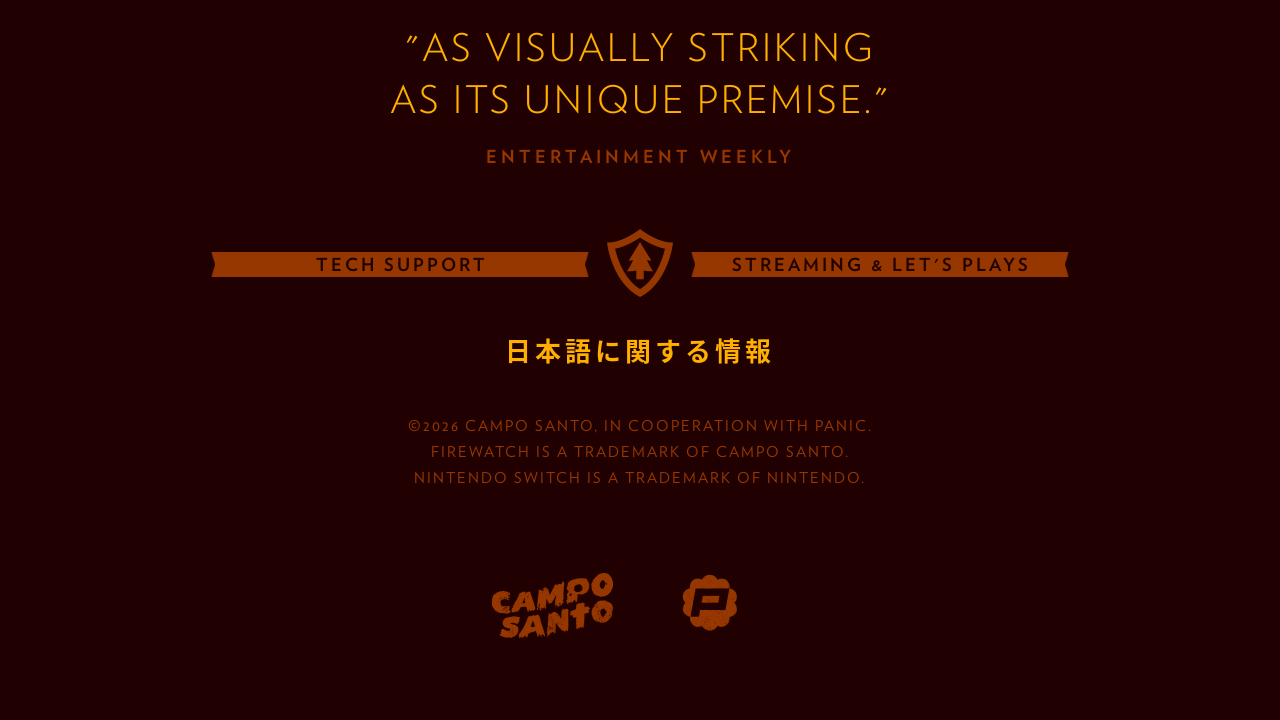